Tests checking and unchecking the mark all as complete toggle

Starting URL: https://demo.playwright.dev/todomvc

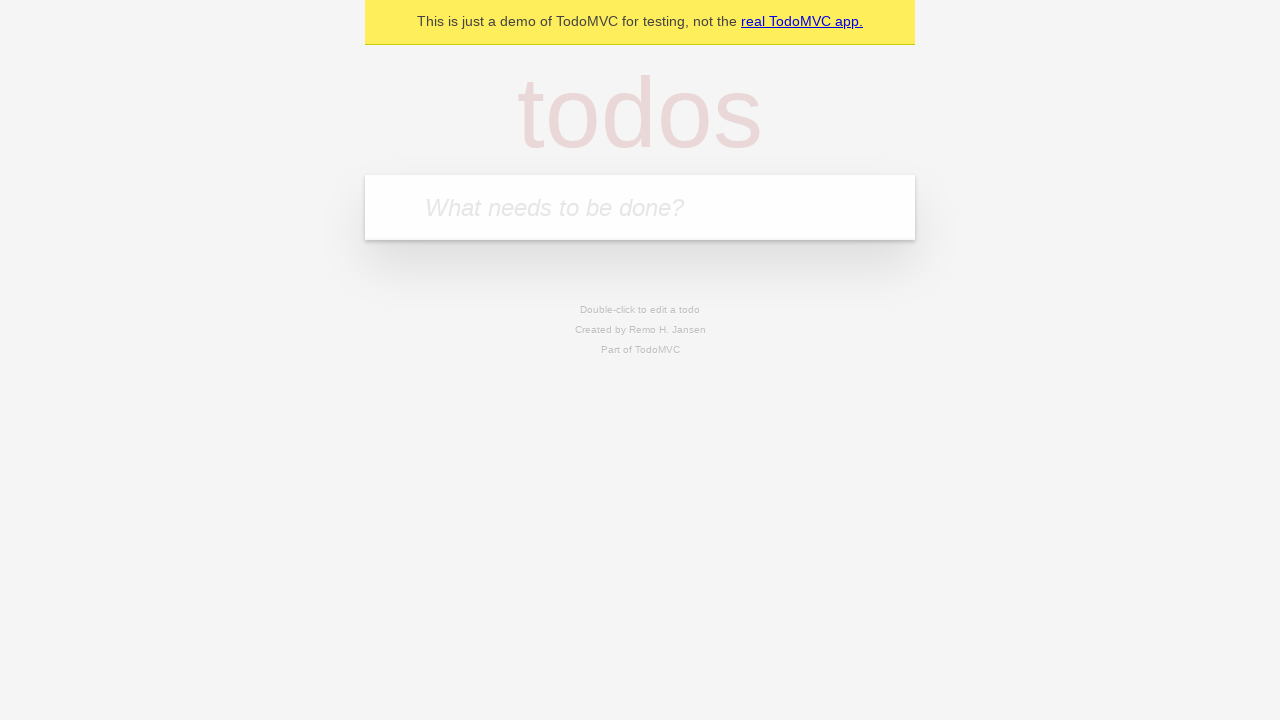

Filled todo input with 'buy some cheese' on internal:attr=[placeholder="What needs to be done?"i]
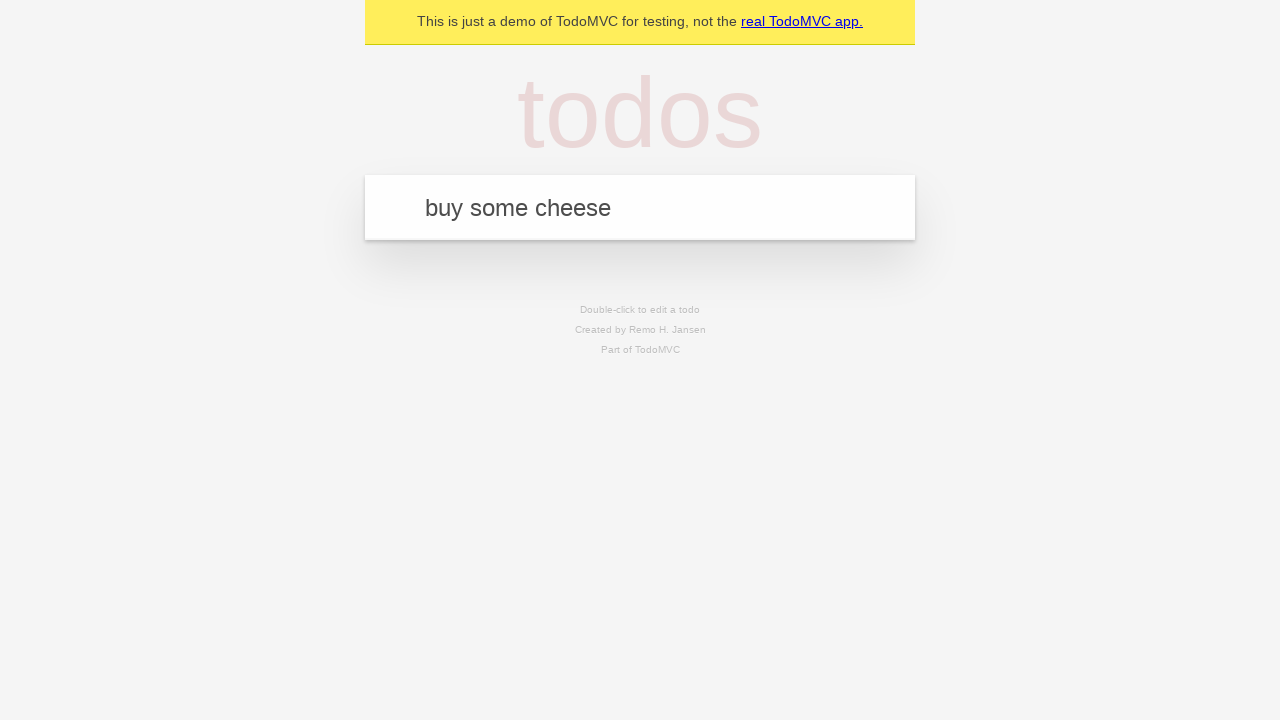

Pressed Enter to add first todo item on internal:attr=[placeholder="What needs to be done?"i]
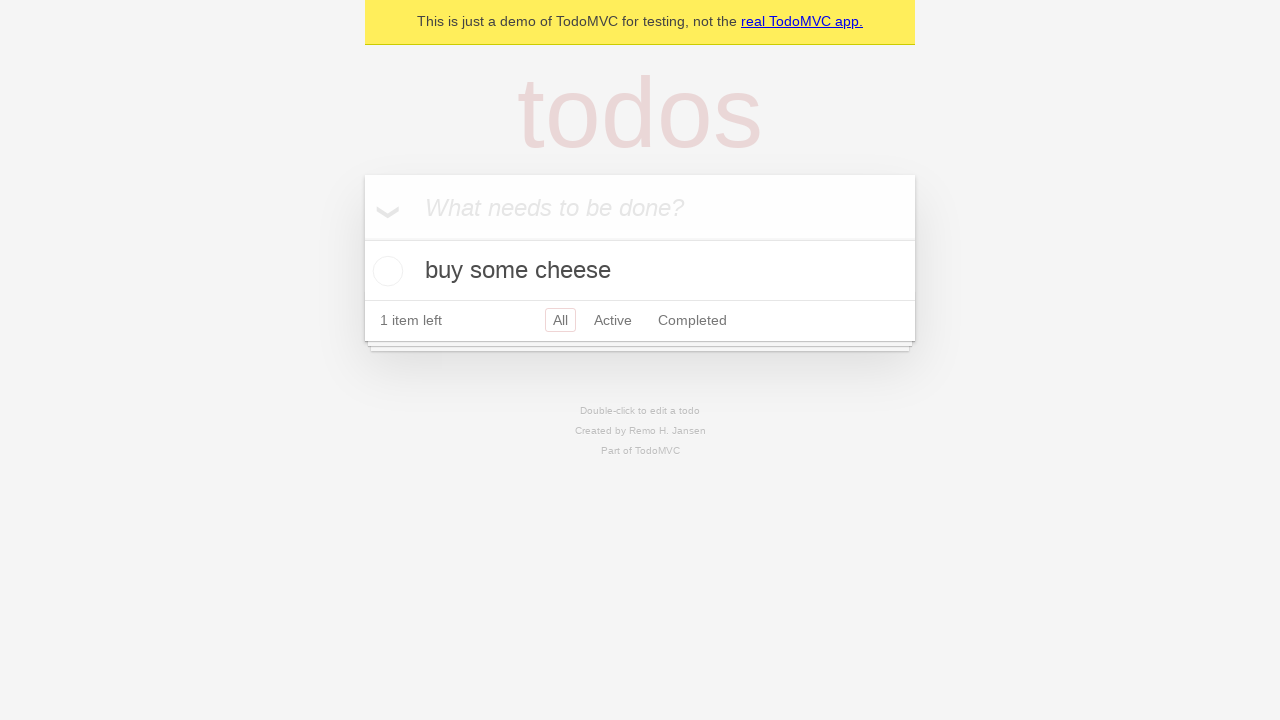

Filled todo input with 'feed the cat' on internal:attr=[placeholder="What needs to be done?"i]
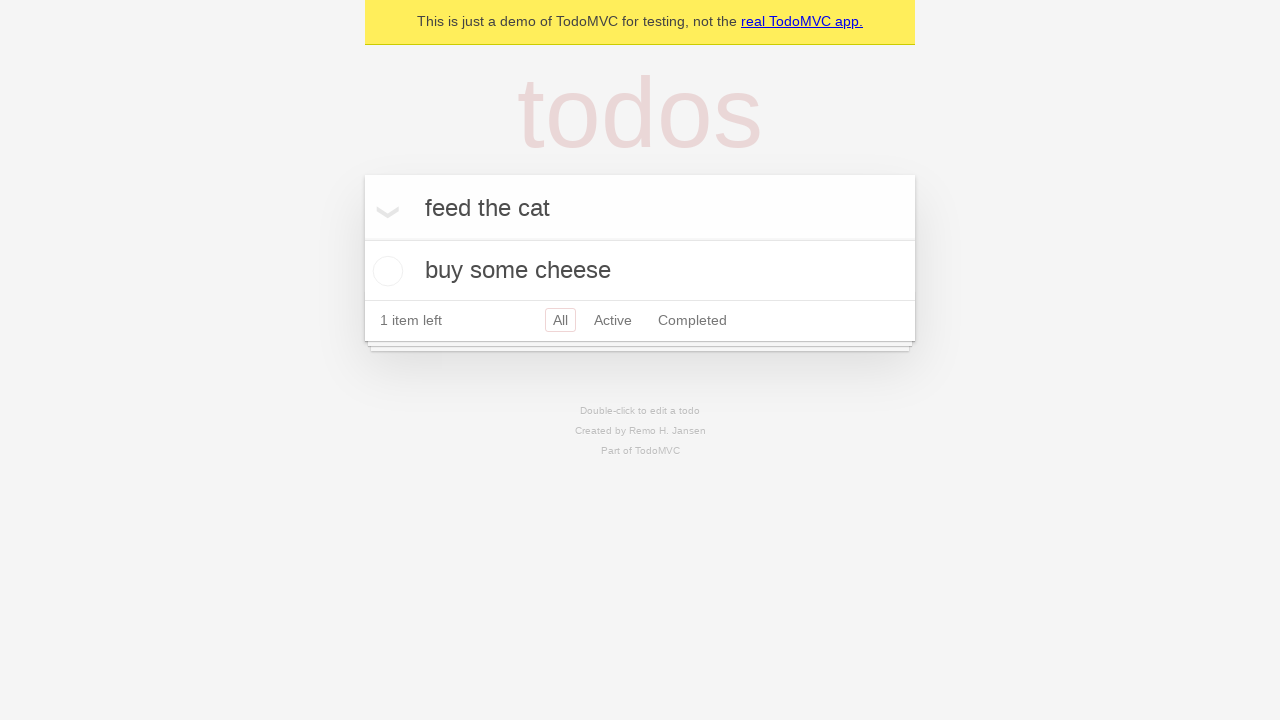

Pressed Enter to add second todo item on internal:attr=[placeholder="What needs to be done?"i]
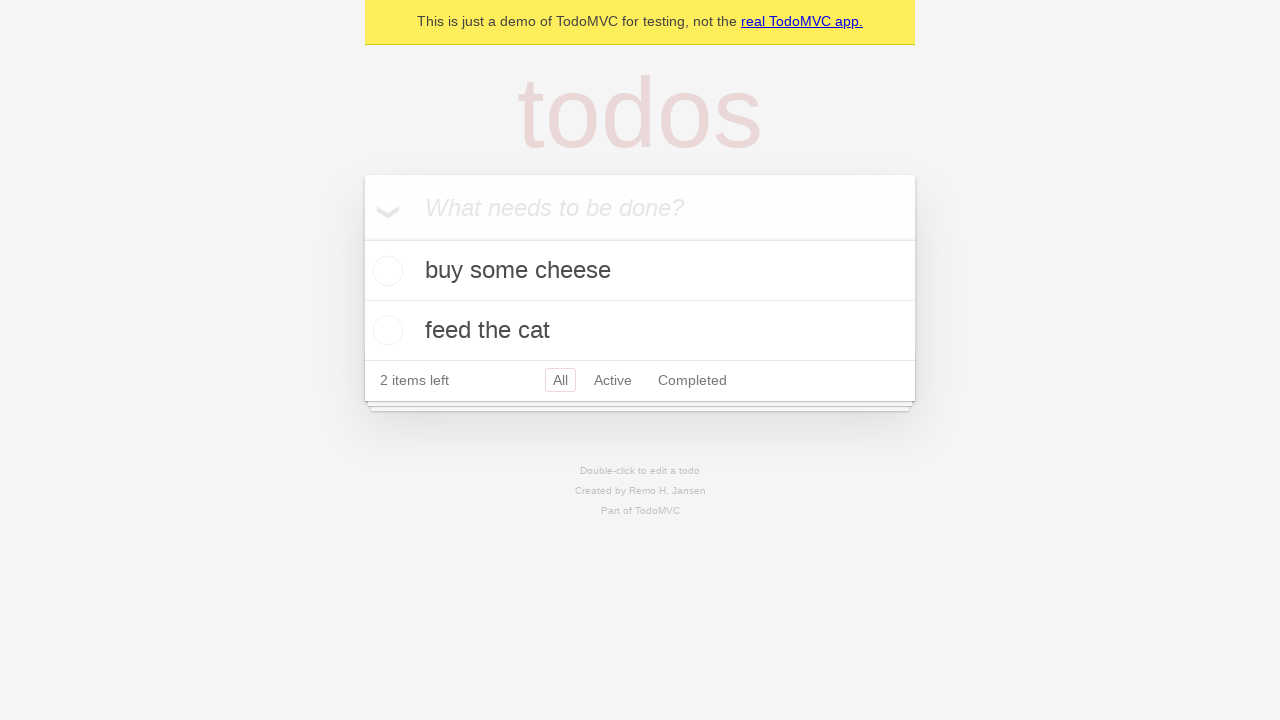

Filled todo input with 'book a doctors appointment' on internal:attr=[placeholder="What needs to be done?"i]
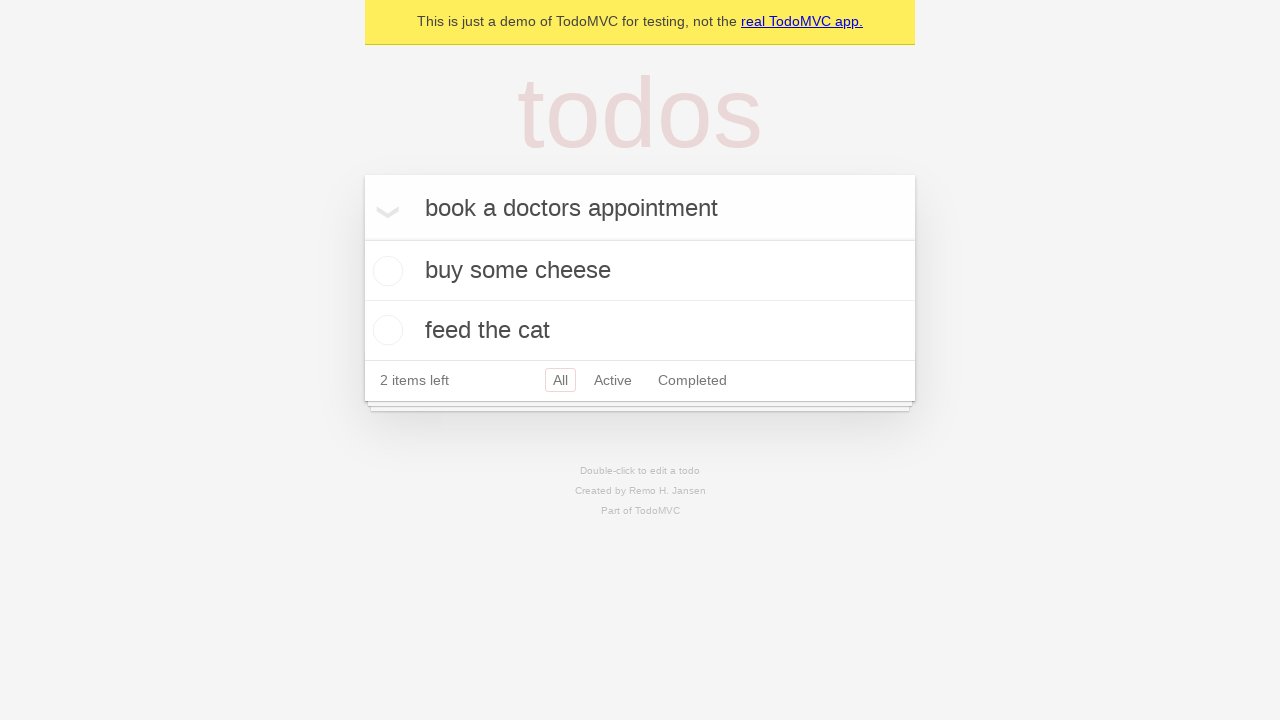

Pressed Enter to add third todo item on internal:attr=[placeholder="What needs to be done?"i]
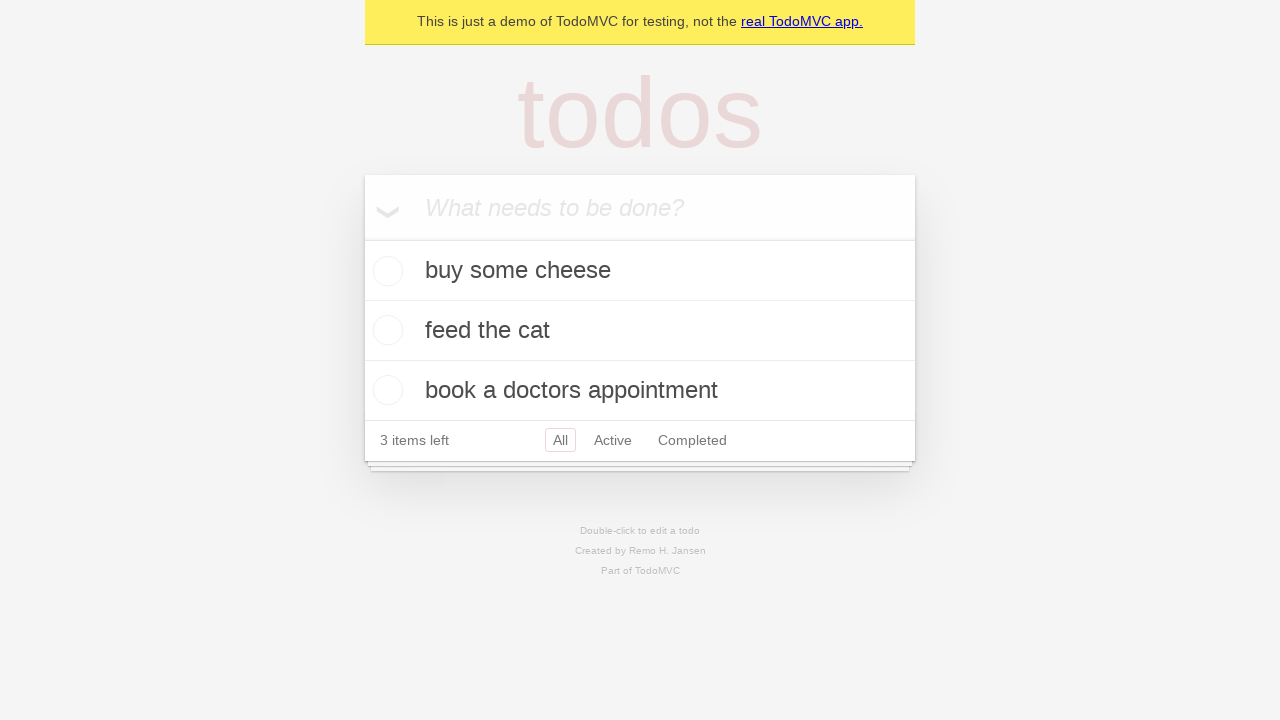

Checked 'Mark all as complete' toggle to complete all items at (362, 238) on internal:label="Mark all as complete"i
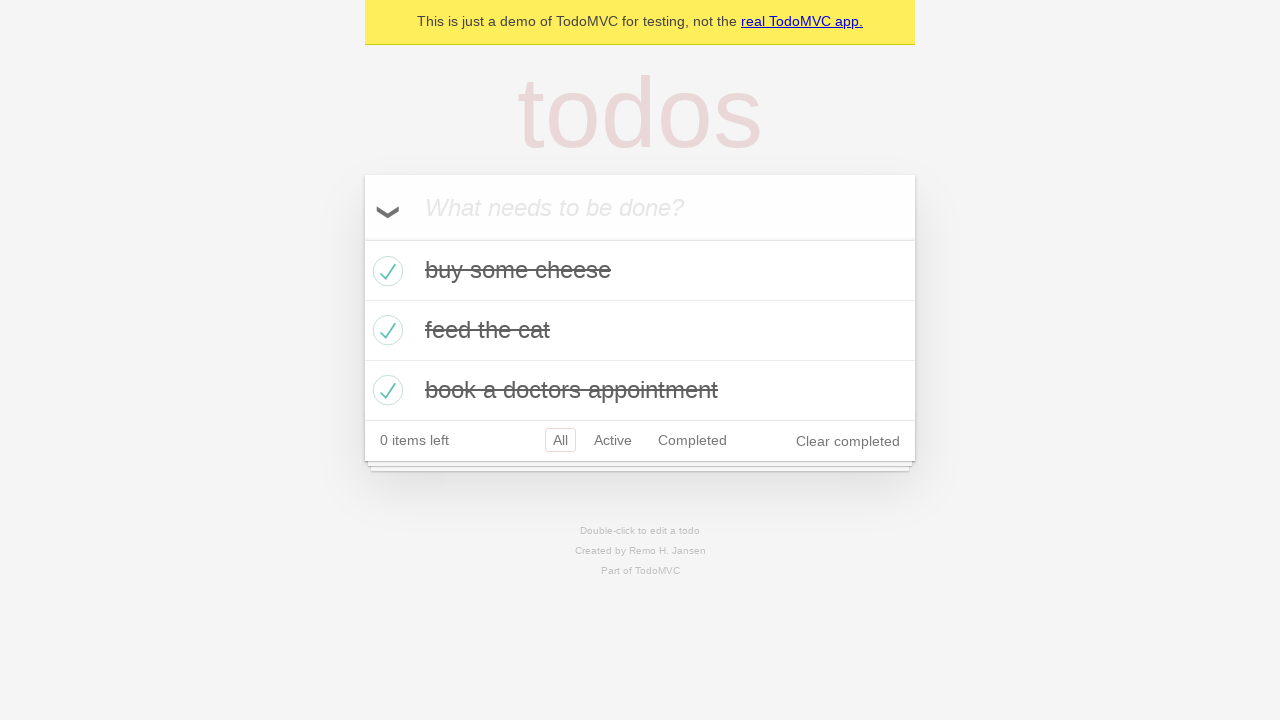

Unchecked 'Mark all as complete' toggle to clear all completed items at (362, 238) on internal:label="Mark all as complete"i
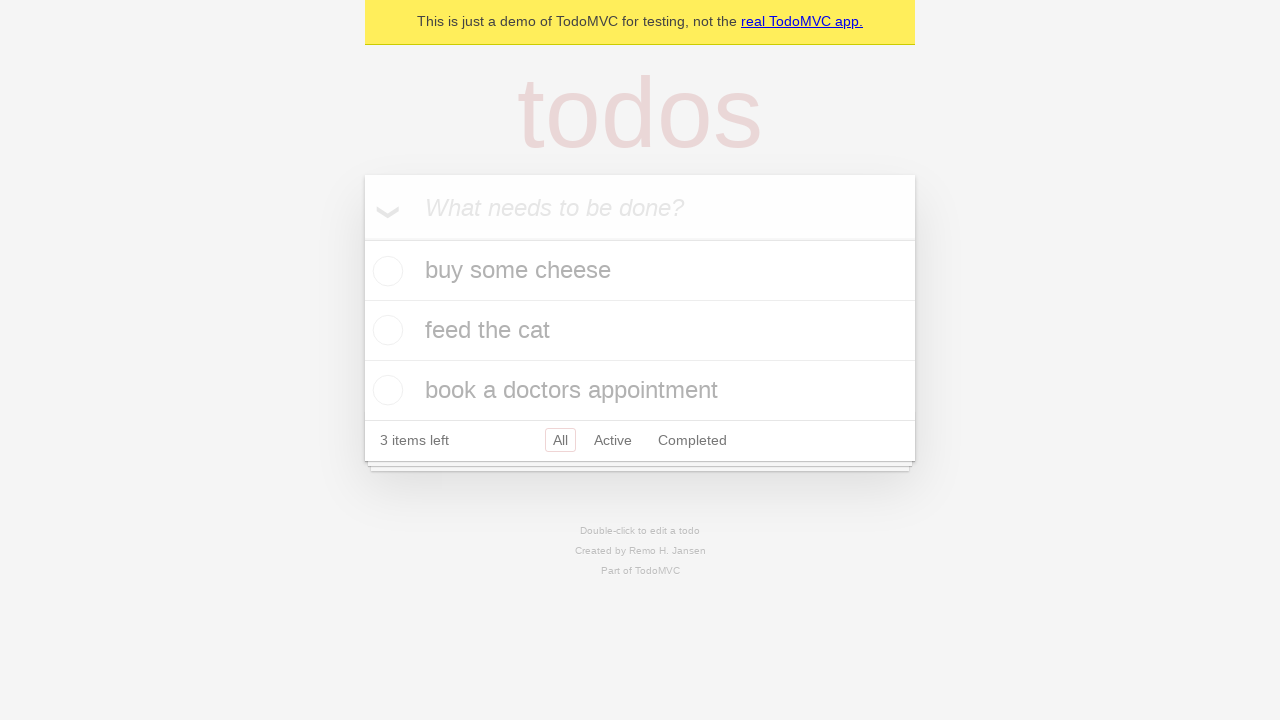

Waited for todo items to be rendered after clearing completion state
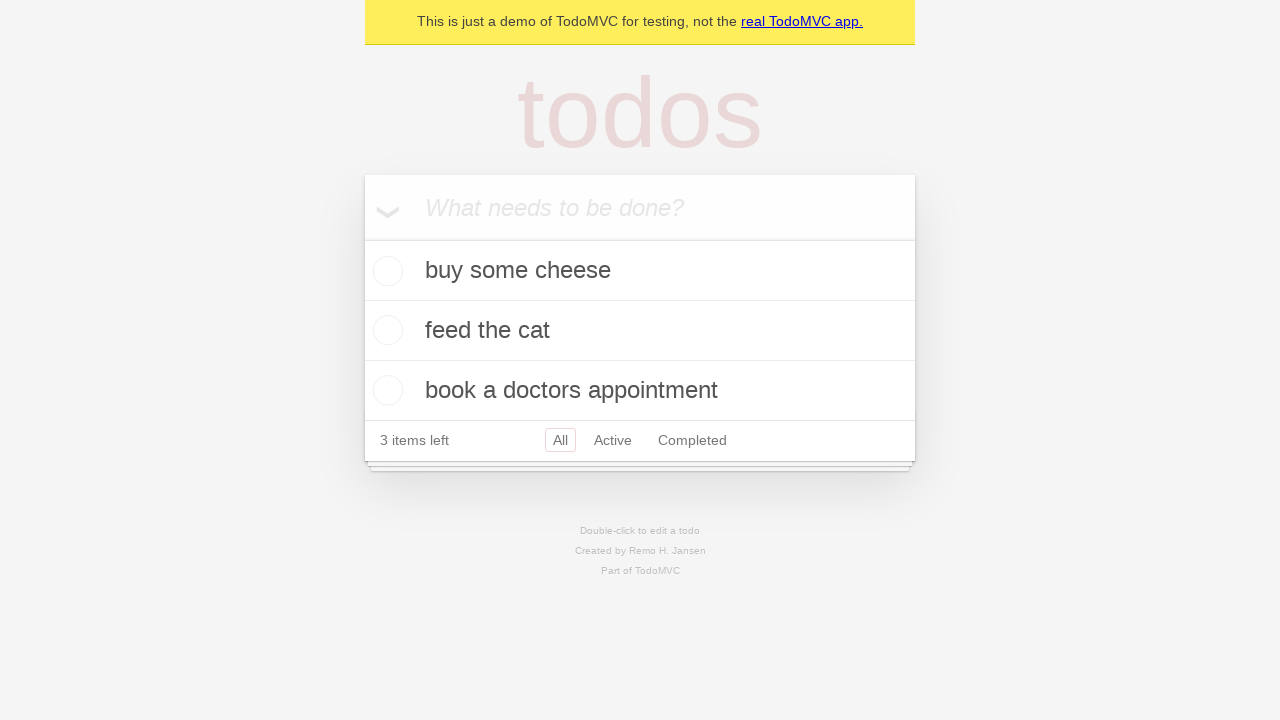

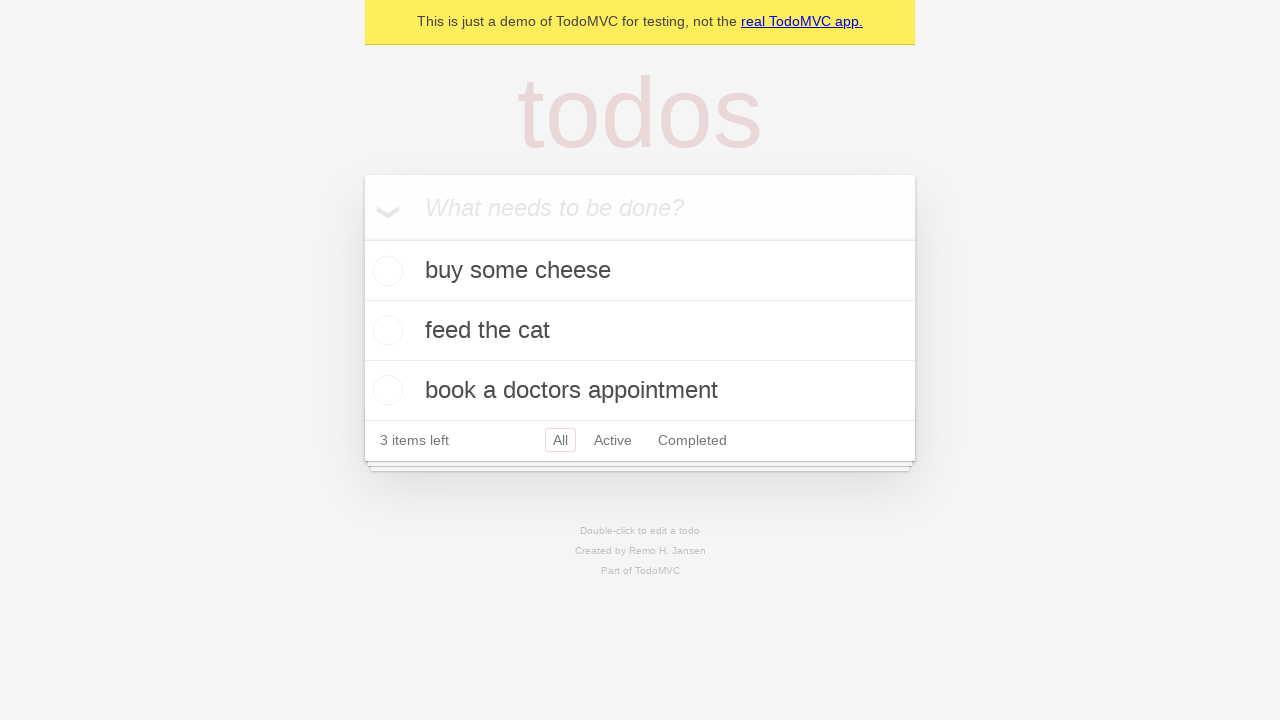